Tests error icon display and removal functionality when form validation fails

Starting URL: https://www.saucedemo.com

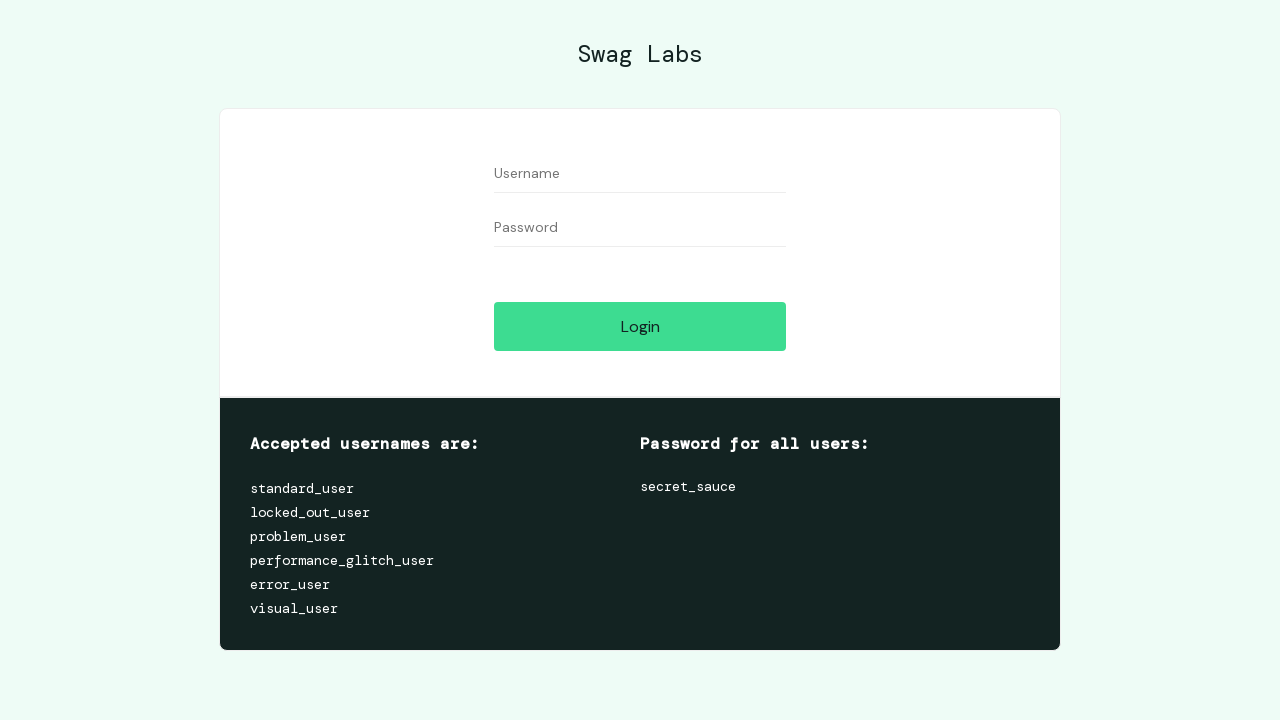

Login button selector is present
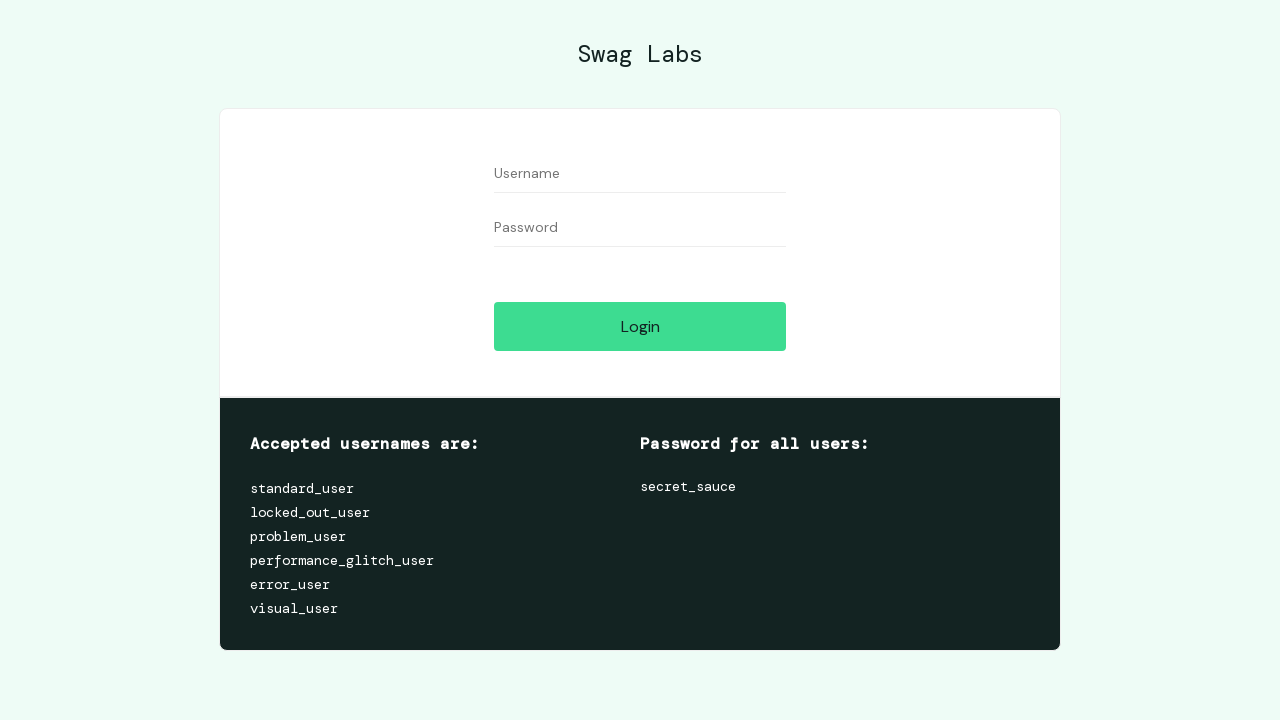

Clicked login button without credentials to trigger validation error at (640, 326) on #login-button
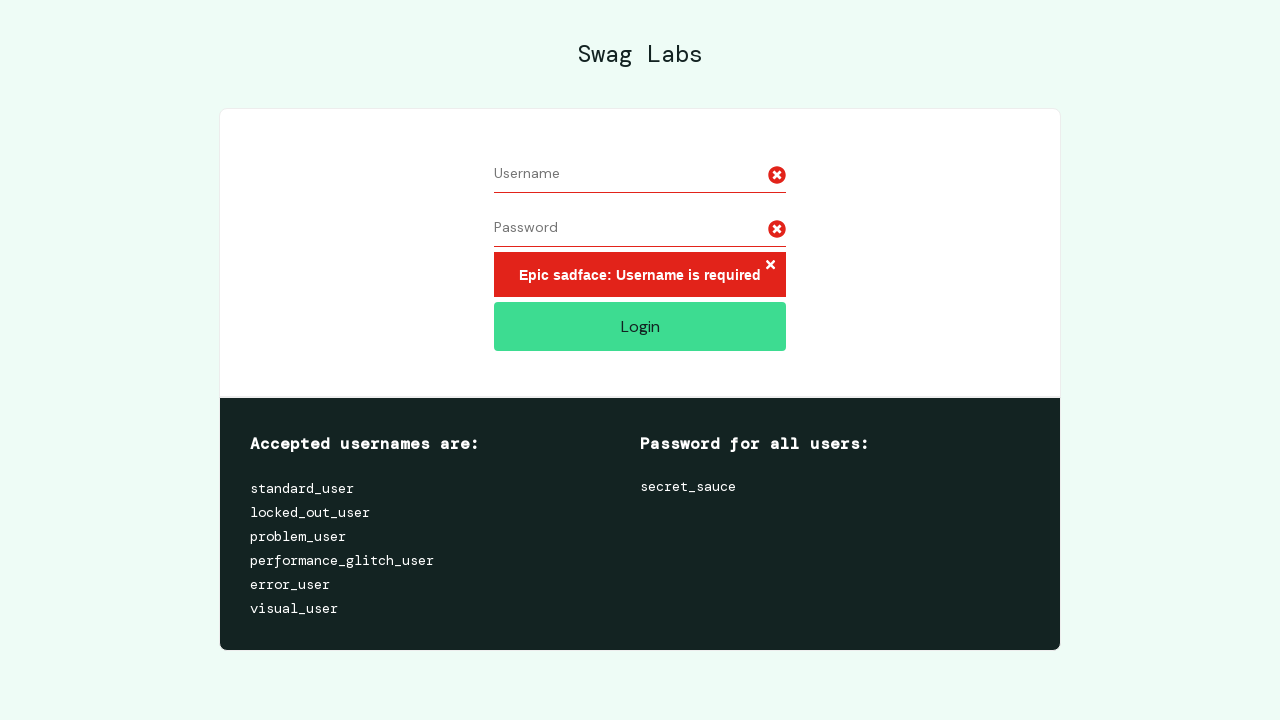

Error icon appeared on form due to validation failure
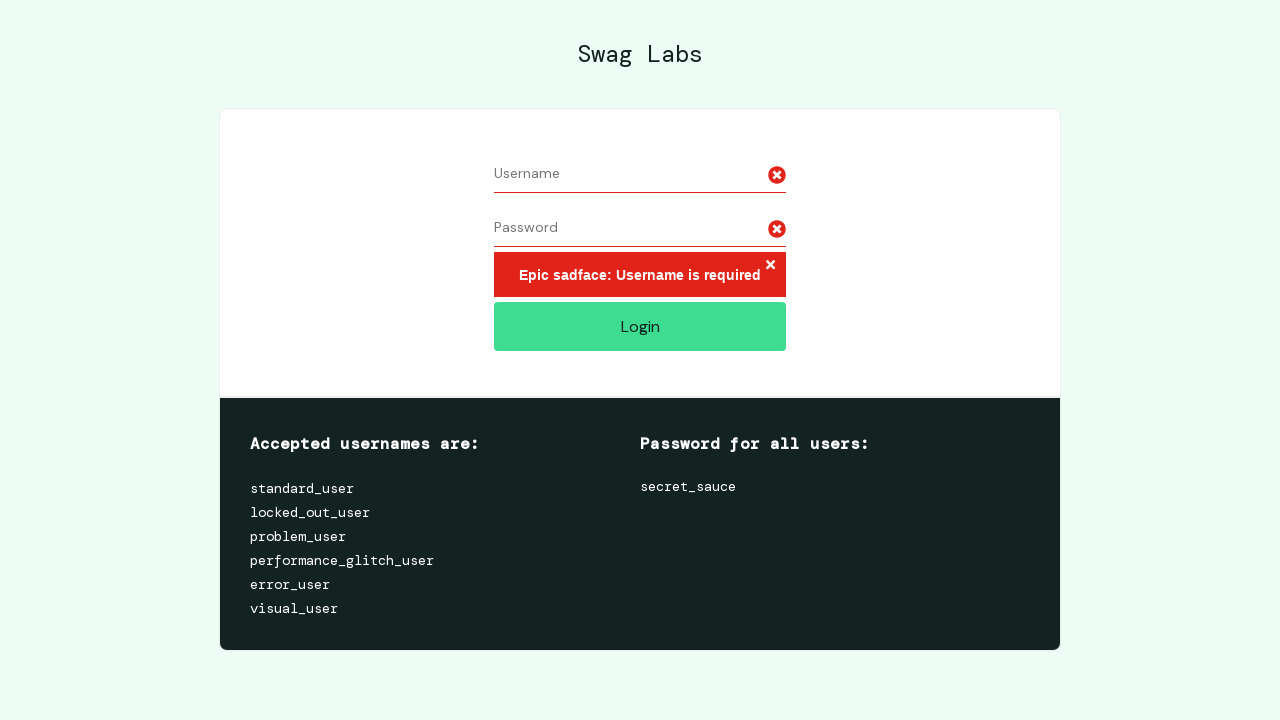

Clicked X button to remove error icon at (770, 266) on .error-button
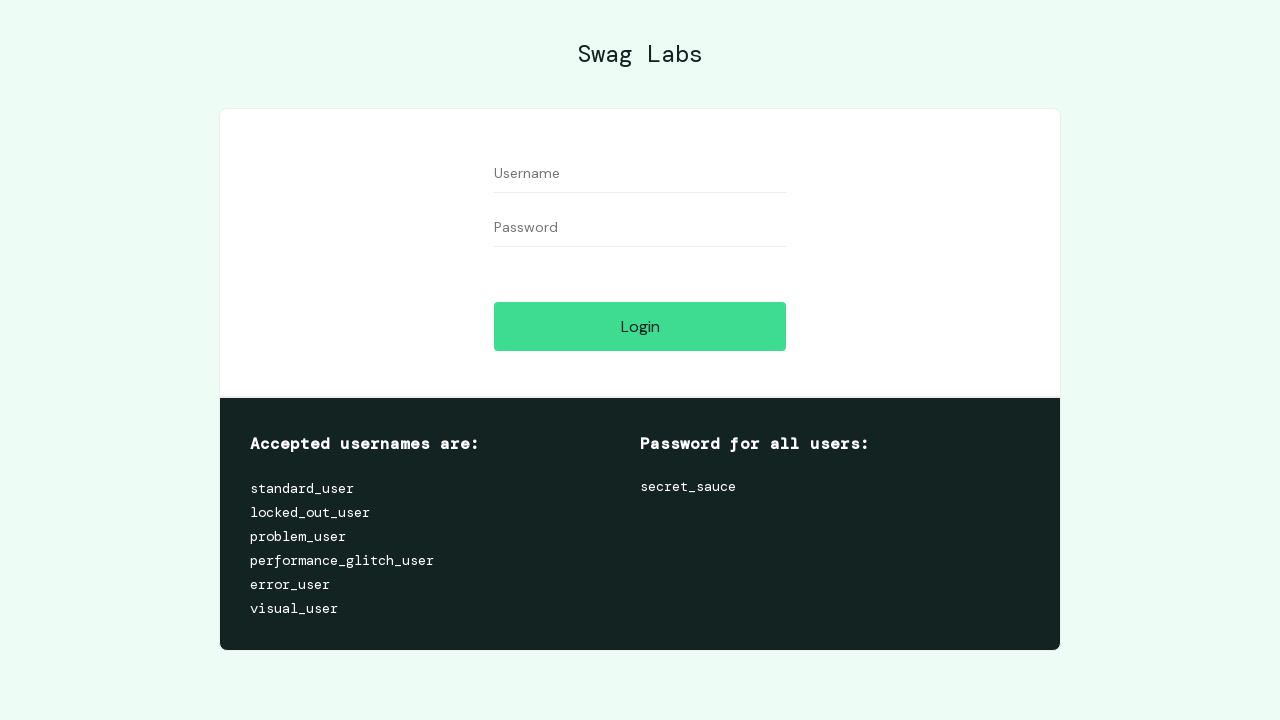

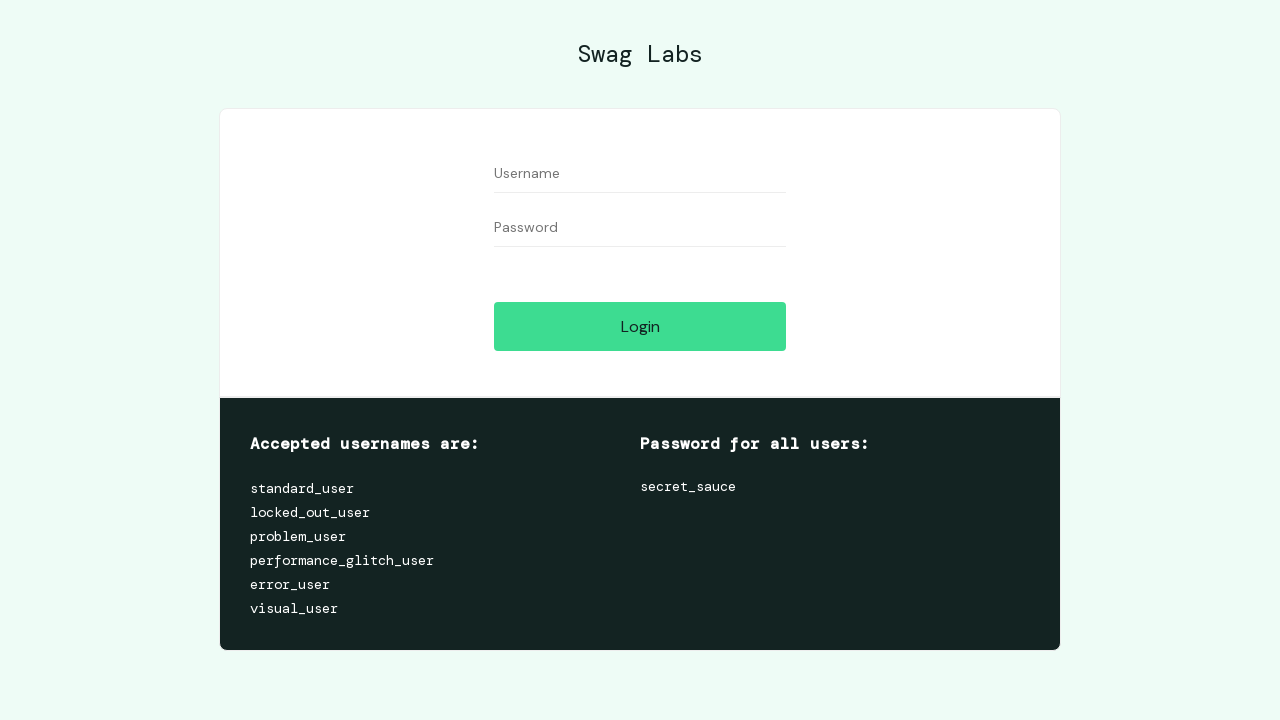